Fills out a registration form with name and email fields and submits it

Starting URL: http://suninjuly.github.io/registration2.html

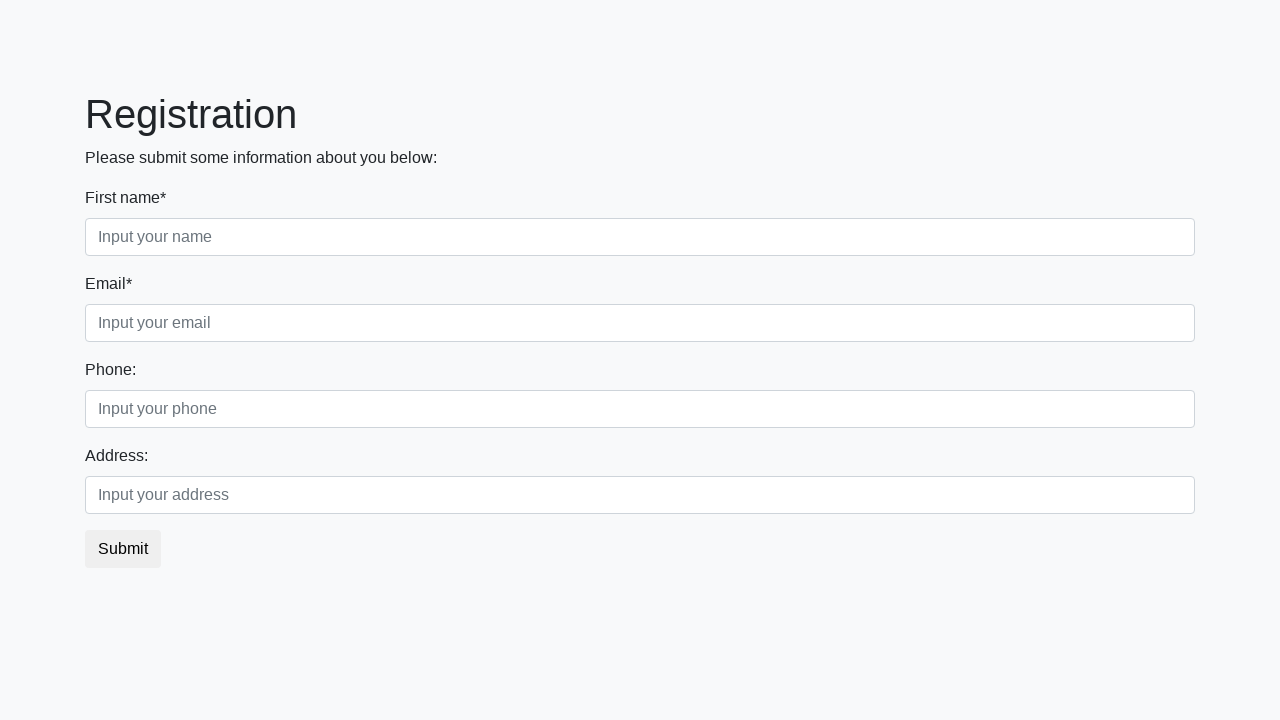

Filled first name field with 'mikhail' on input.form-control.first
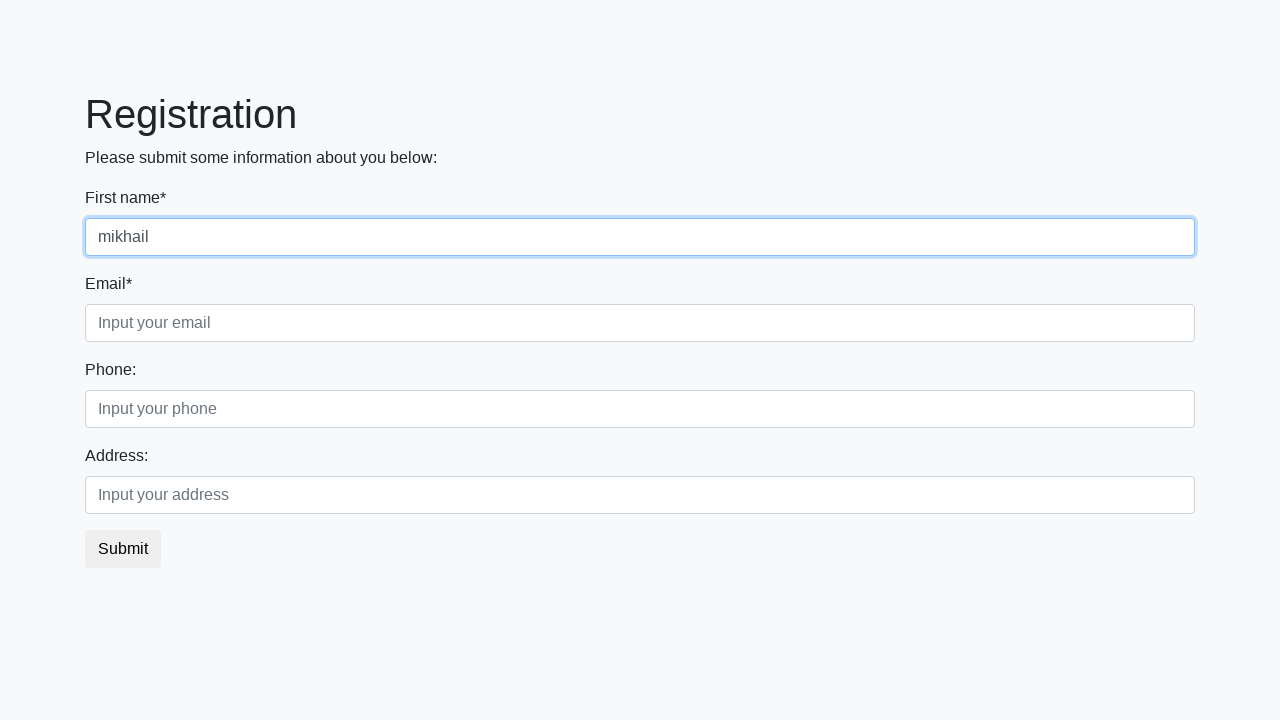

Filled email field with 'testuser@example.com' on input.form-control.third
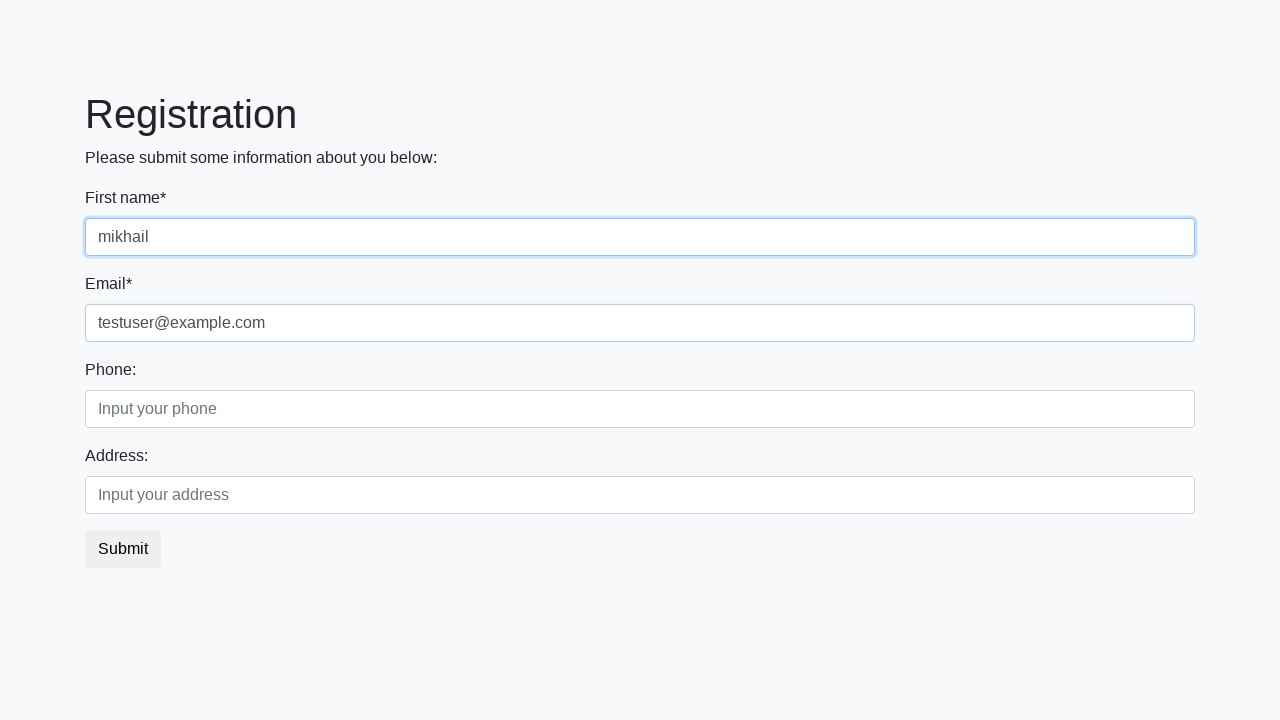

Filled another first name field with 'mikhail' on [class="form-control first"]
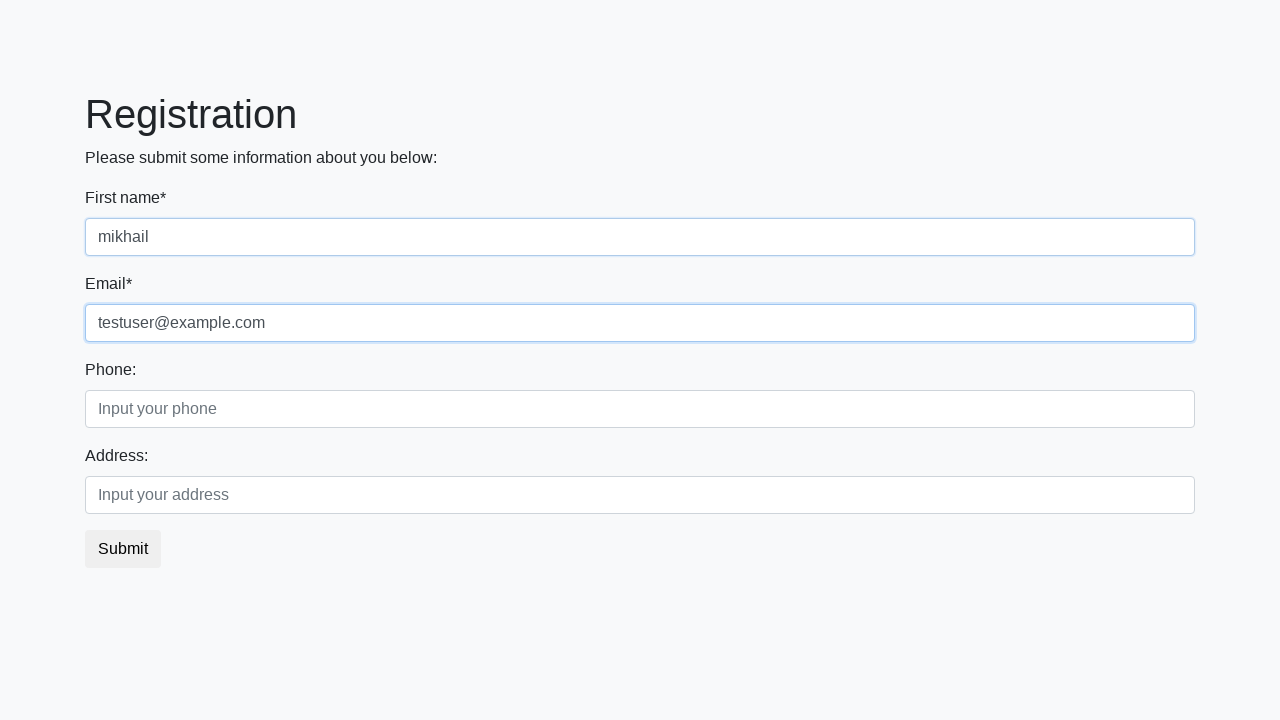

Filled second email field with 'usertest@example.com' on [class="form-control second"]
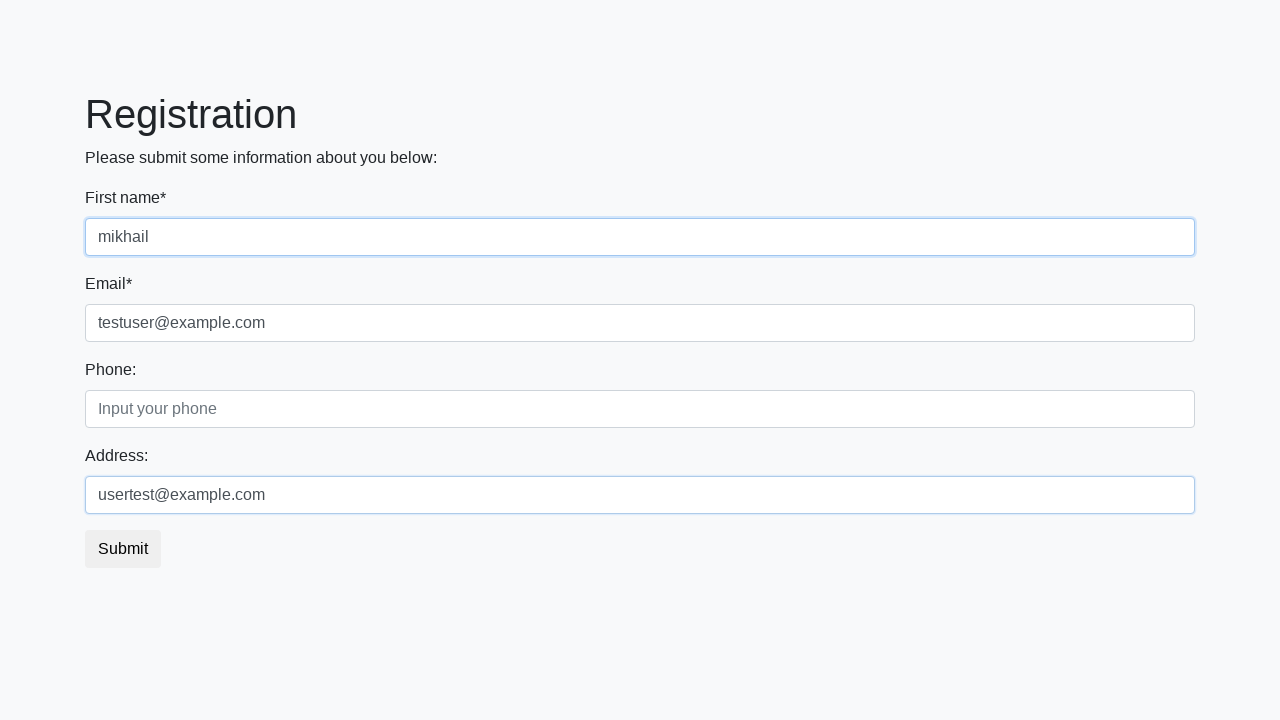

Clicked submit button to register at (123, 549) on xpath=//html/body/div[1]/form/button
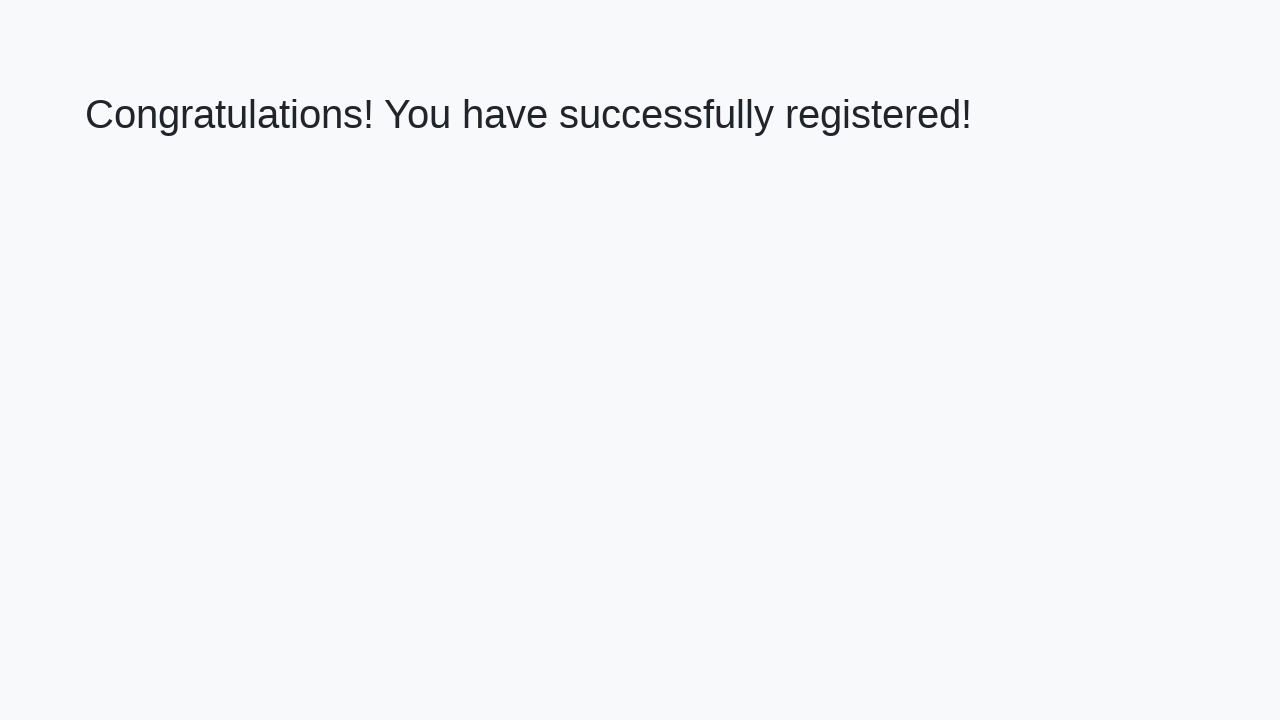

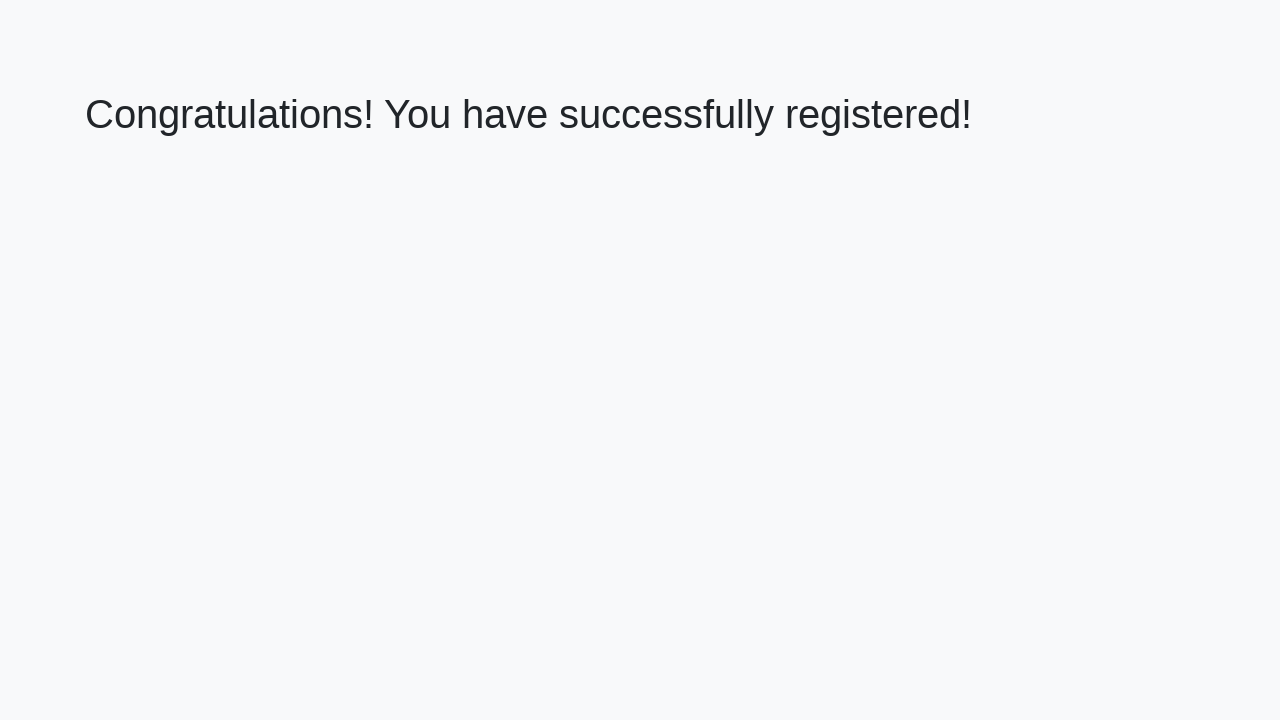